Tests clicking a button with a dynamic class attribute and handling the resulting alert dialog, repeated 3 times

Starting URL: http://uitestingplayground.com/classattr

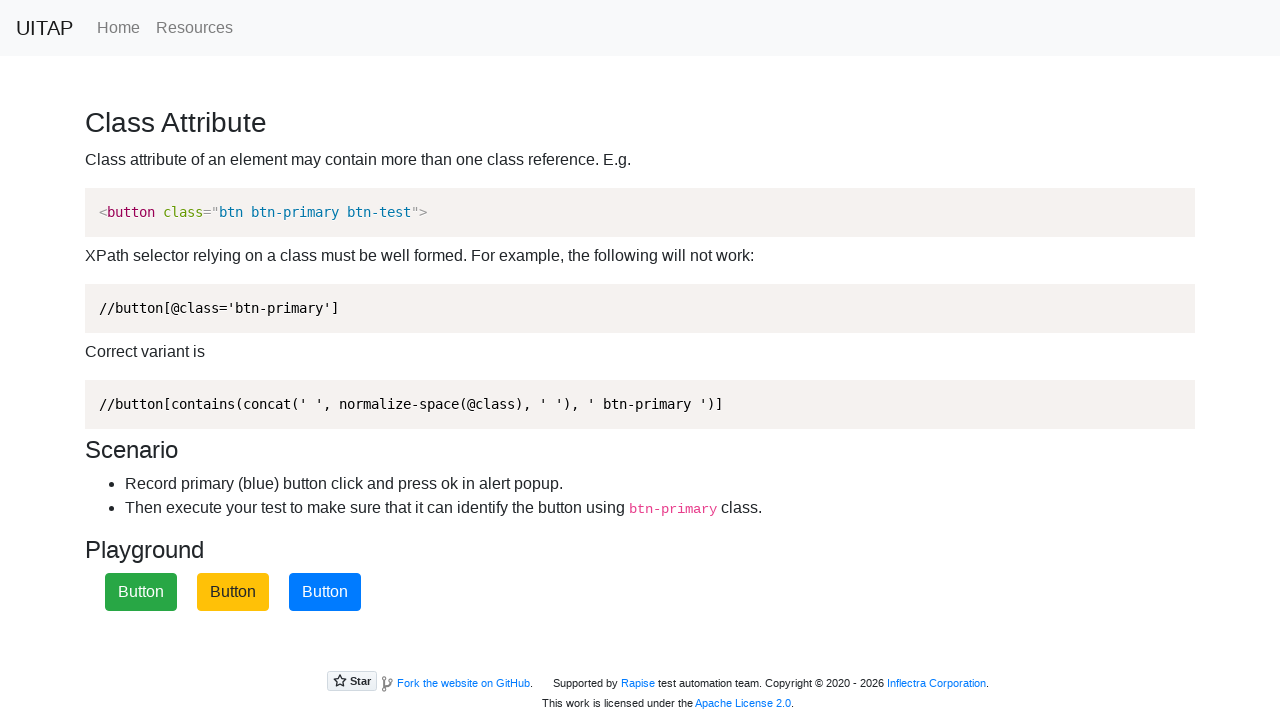

Clicked button with dynamic class attribute (btn-primary) at (325, 592) on .btn-primary
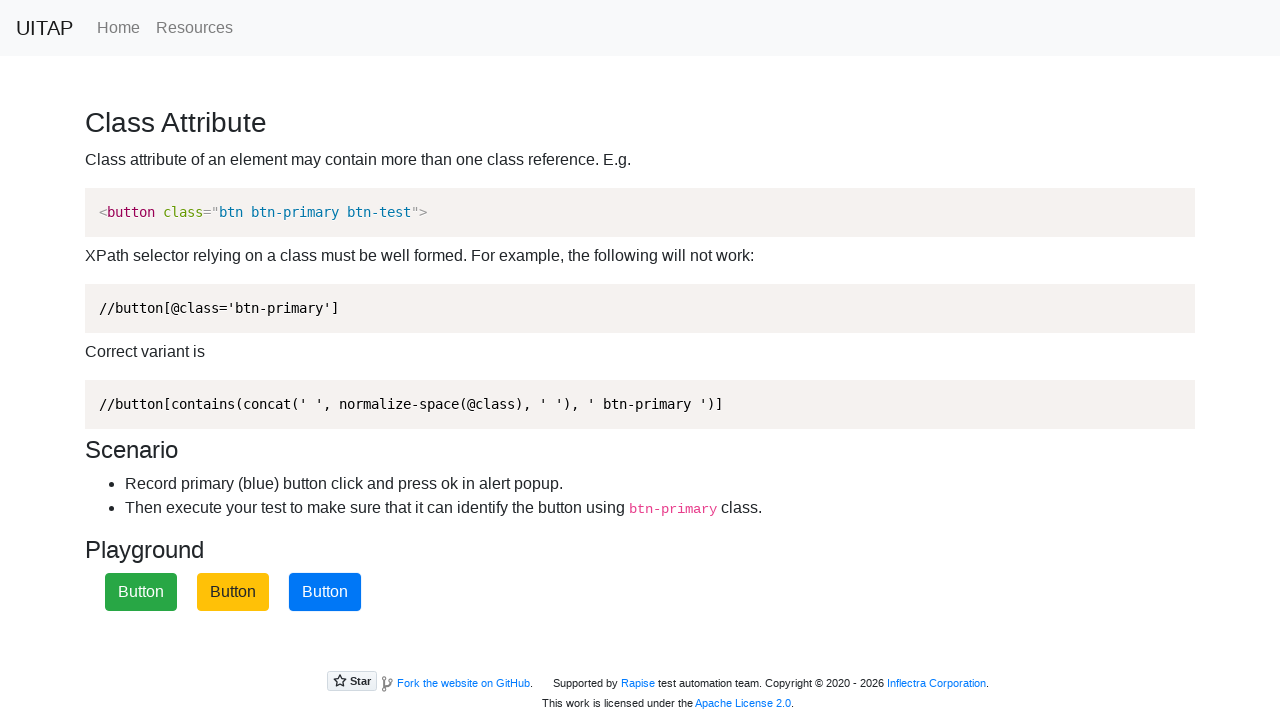

Set up dialog handler to accept alert
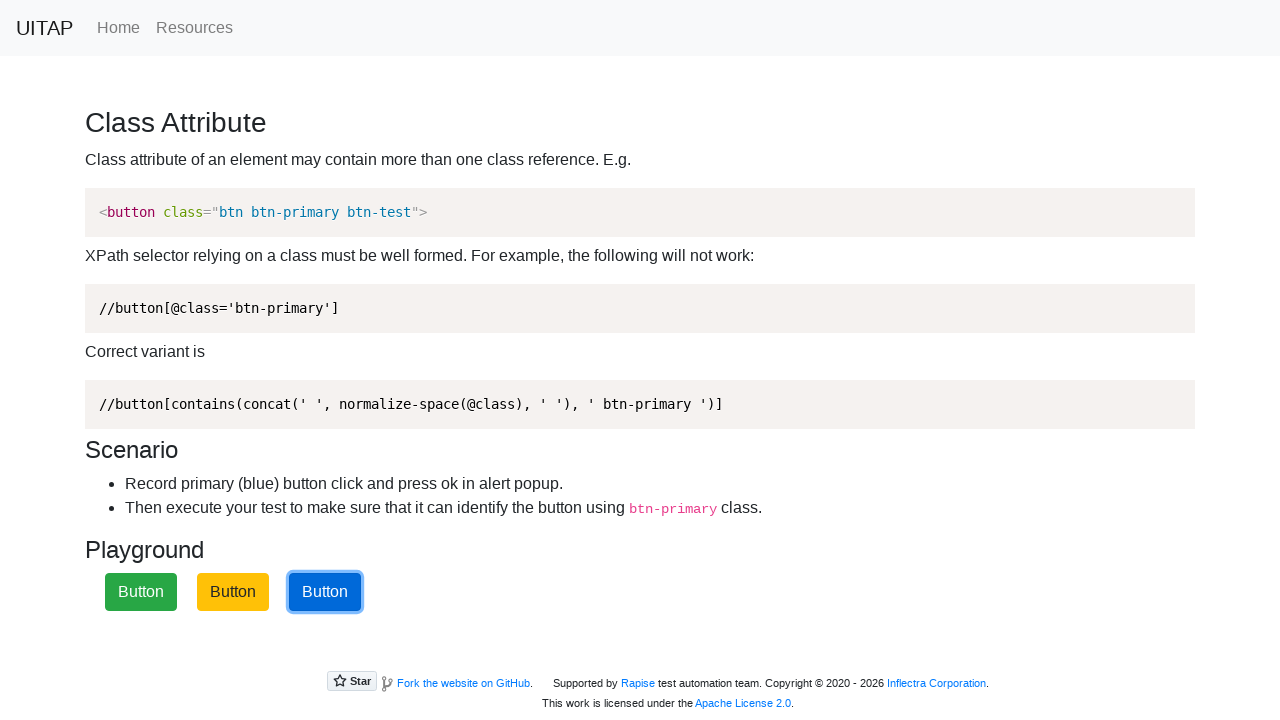

Navigated back to classattr page for iteration
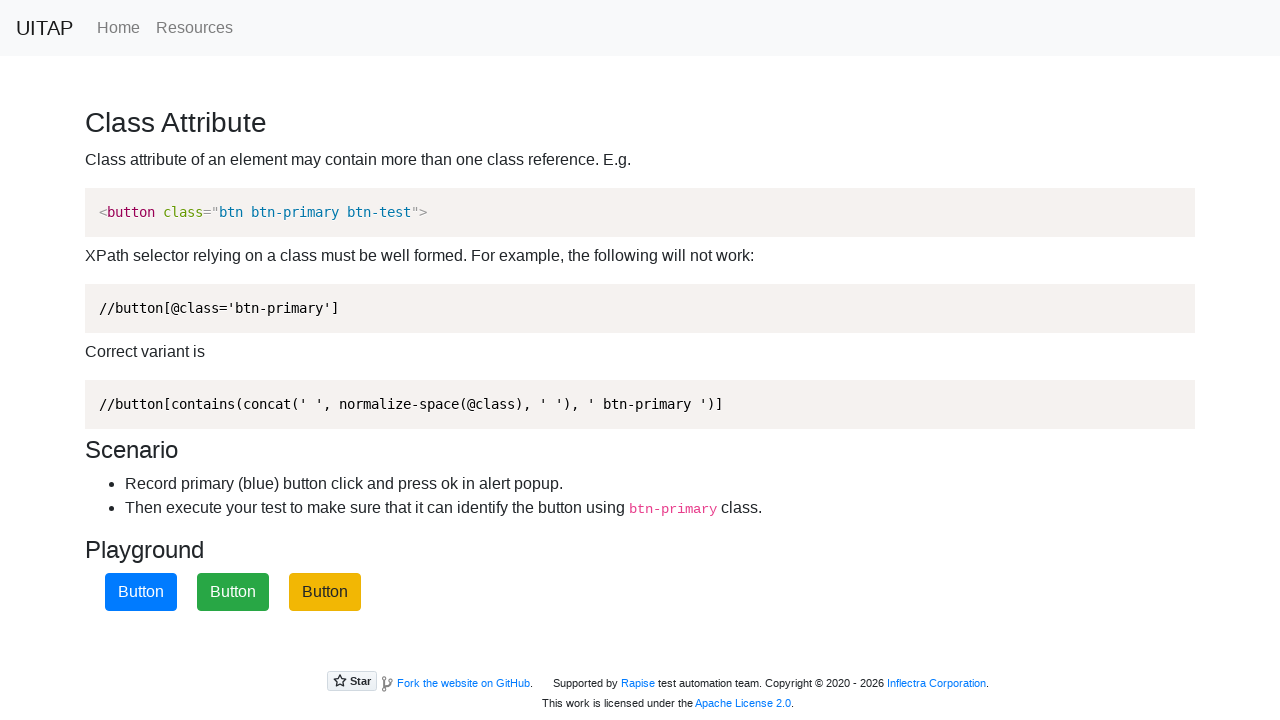

Clicked button with dynamic class attribute (btn-primary) at (141, 592) on .btn-primary
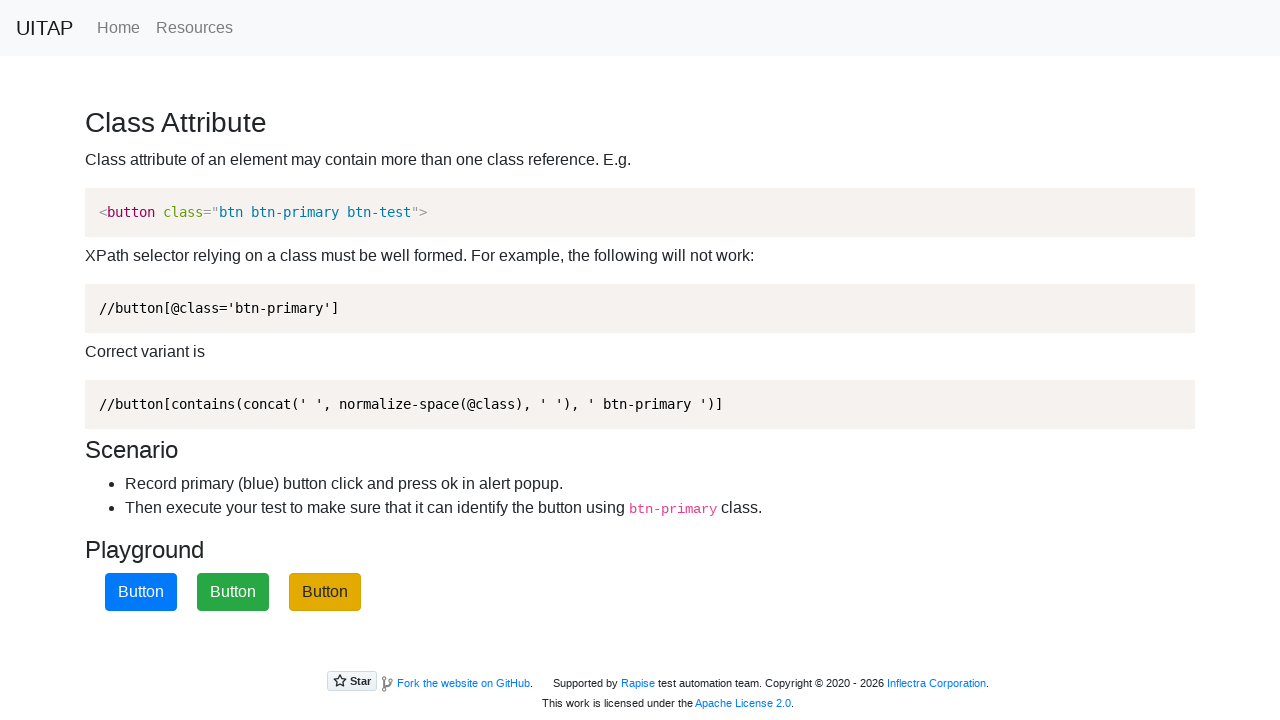

Set up dialog handler to accept alert
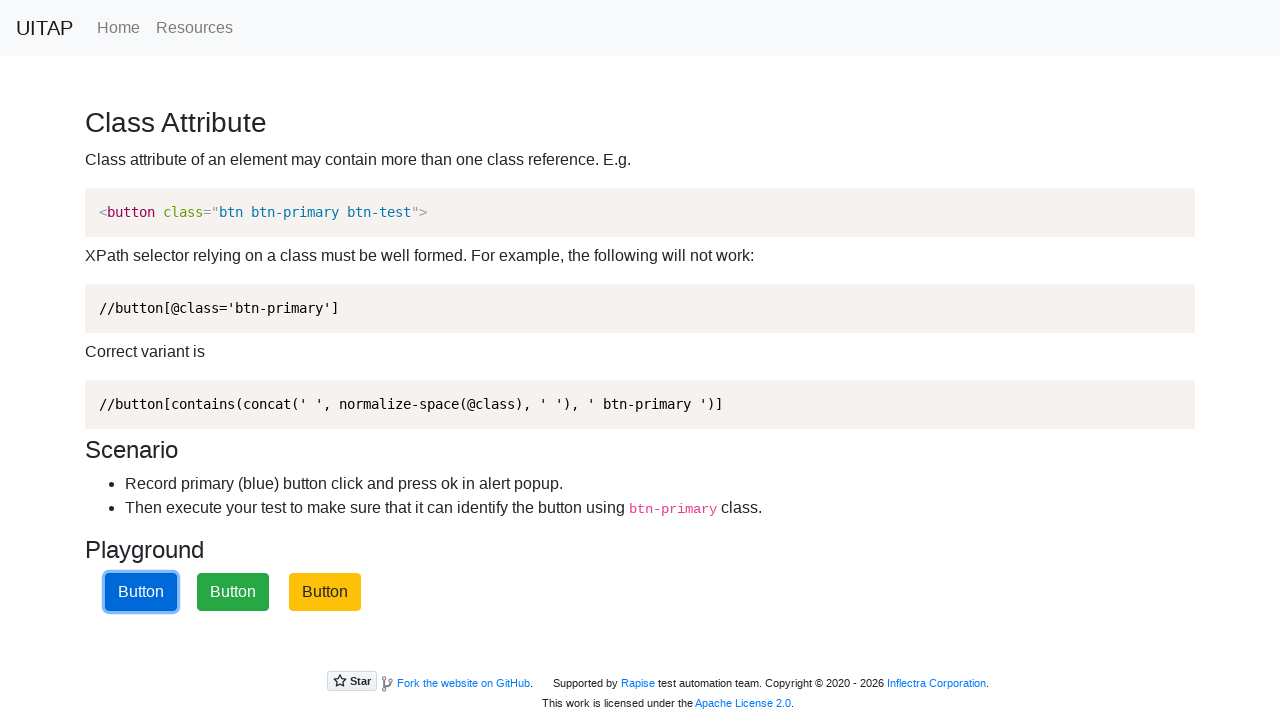

Navigated back to classattr page for iteration
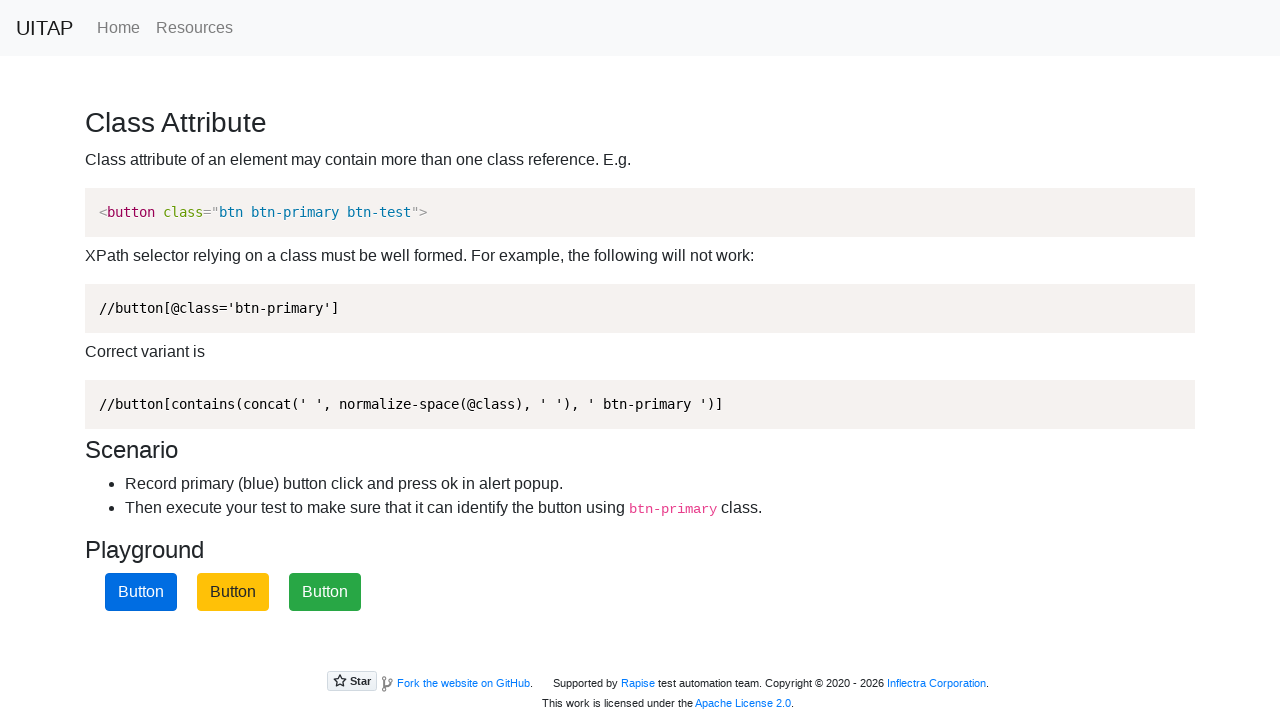

Clicked button with dynamic class attribute (btn-primary) at (141, 592) on .btn-primary
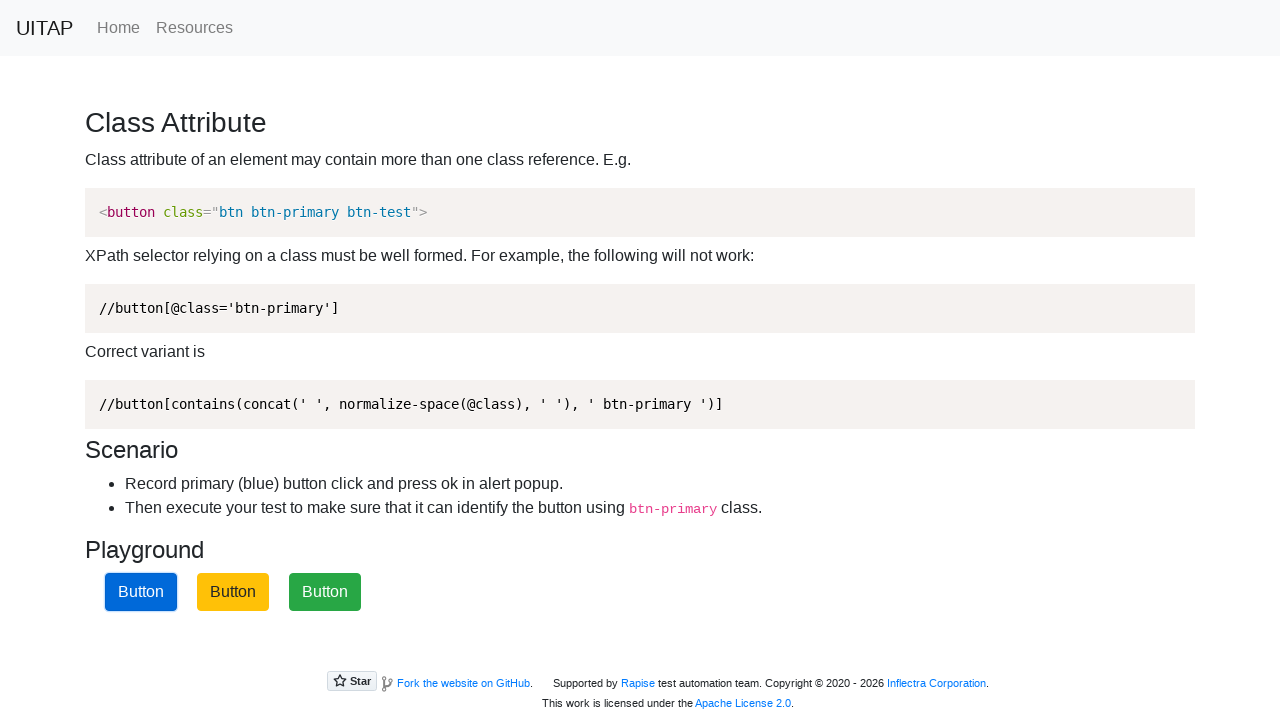

Set up dialog handler to accept alert
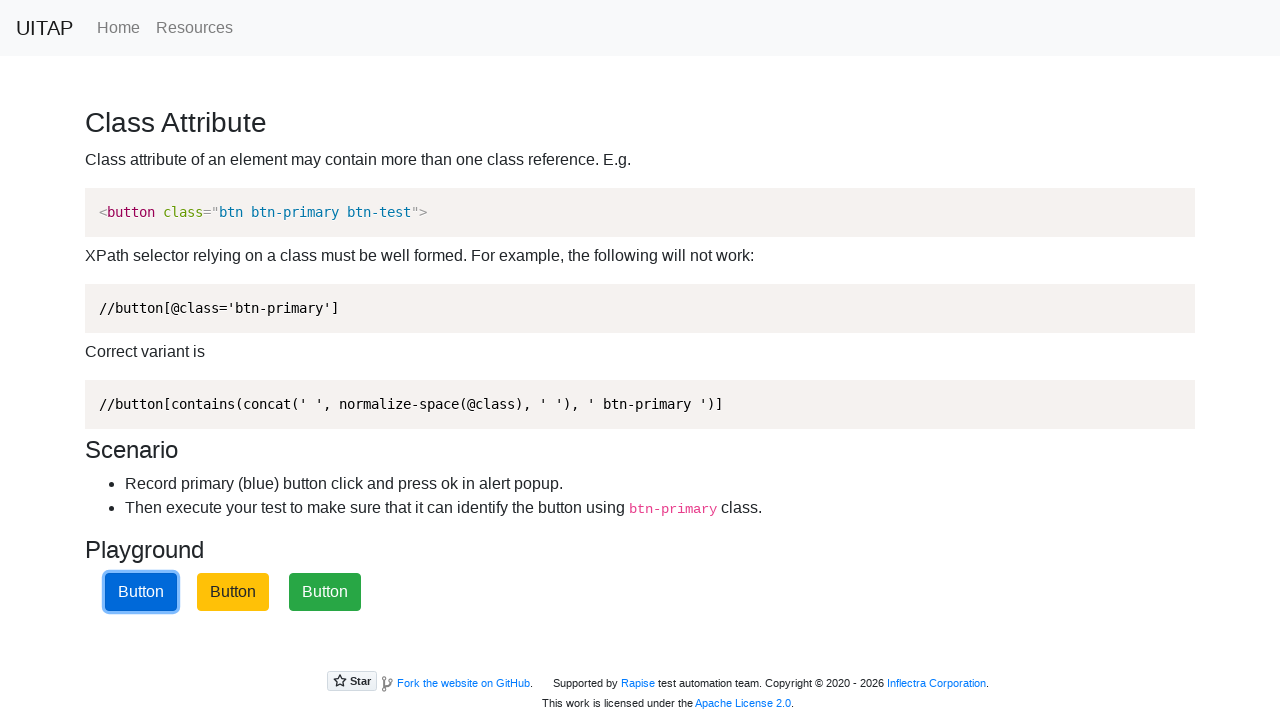

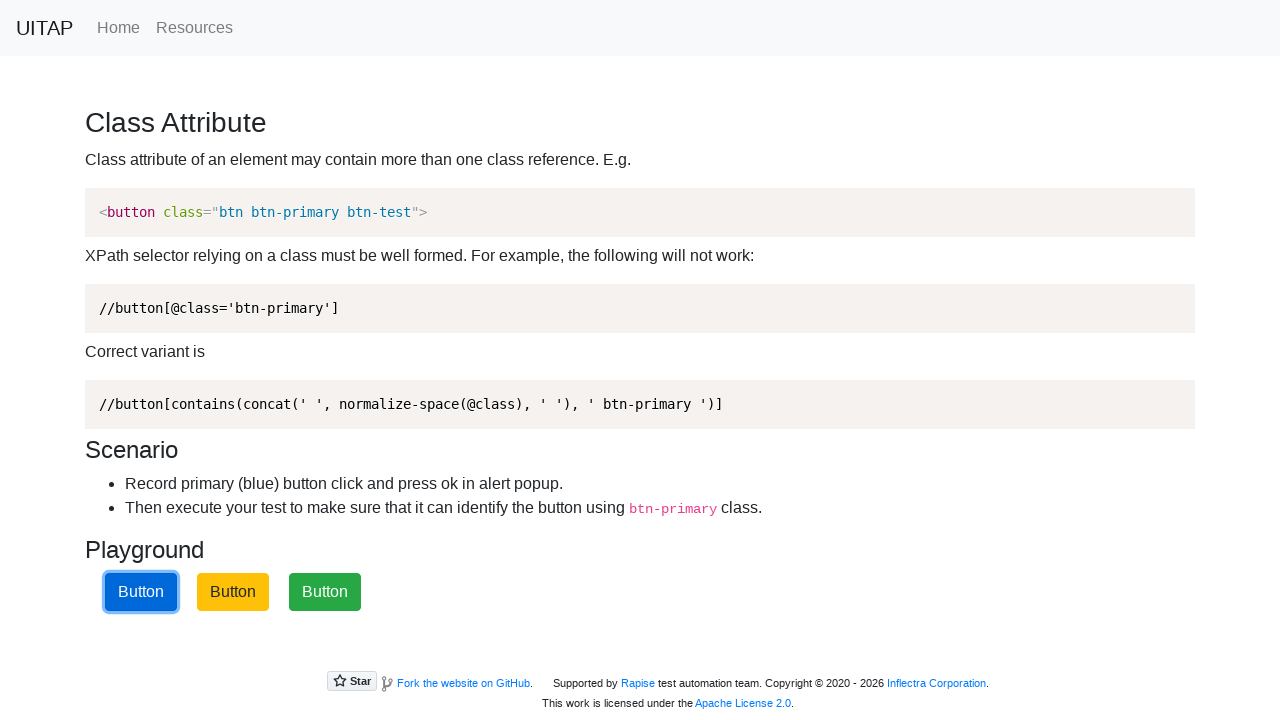